Navigates to Playwright website, clicks the "Get started" link, and verifies navigation to the installation page

Starting URL: https://playwright.dev/

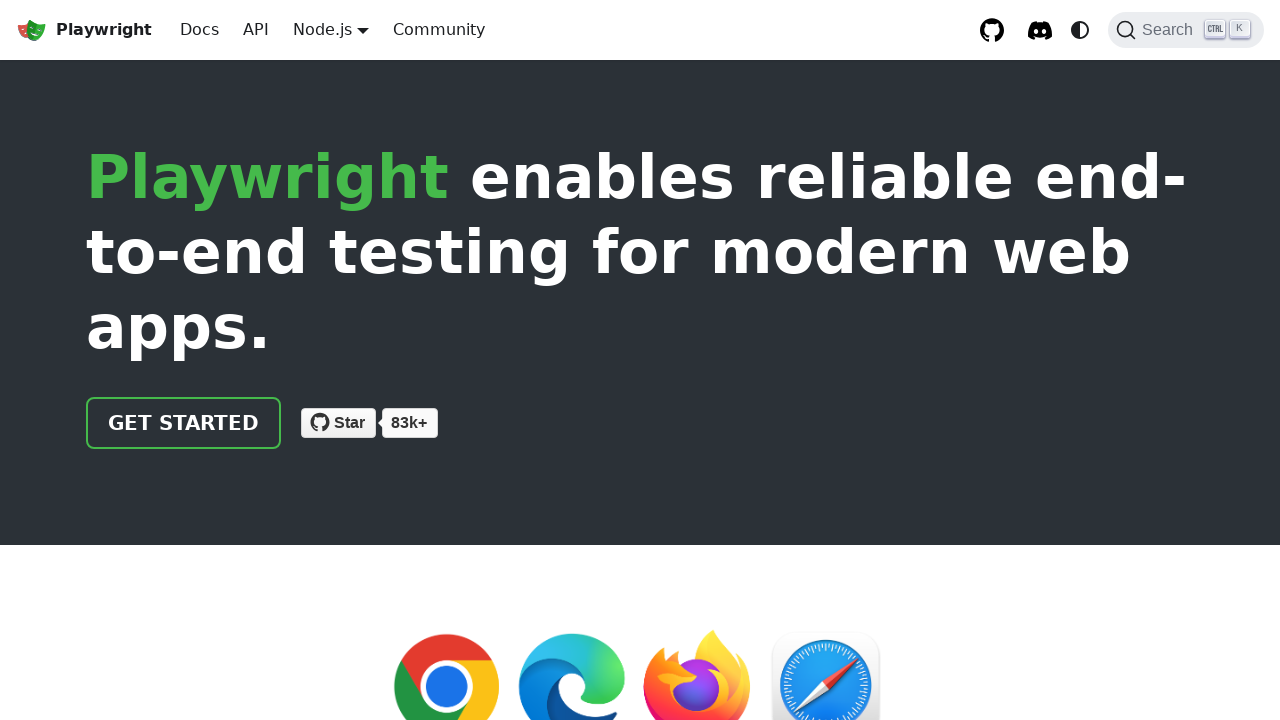

Navigated to Playwright website
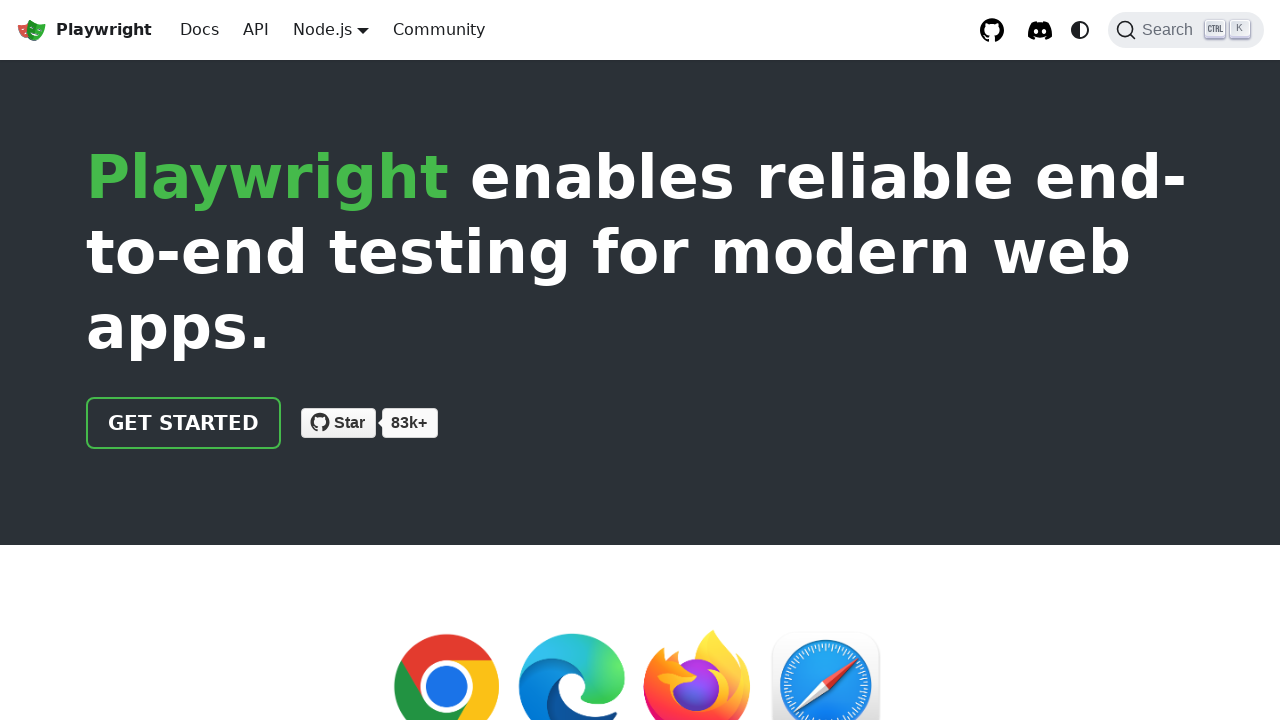

Clicked the 'Get started' link at (184, 423) on internal:role=link[name="Get started"i]
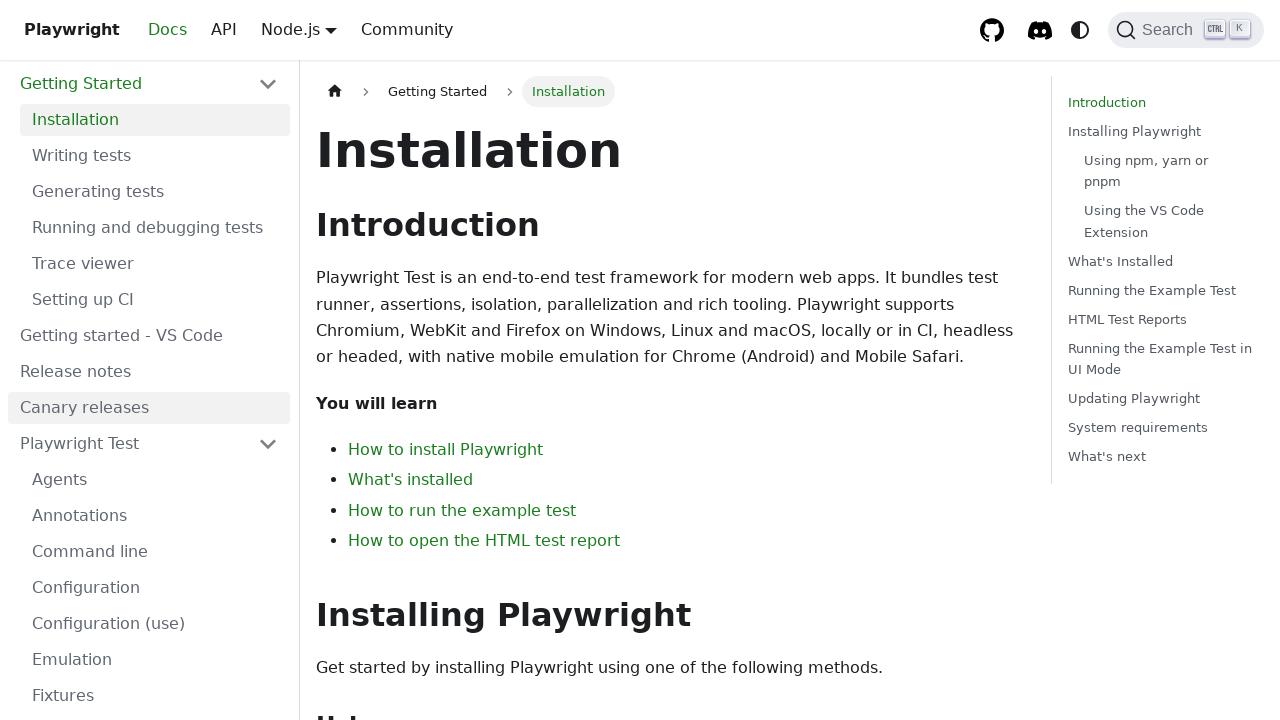

Installation heading is now visible - navigation to installation page verified
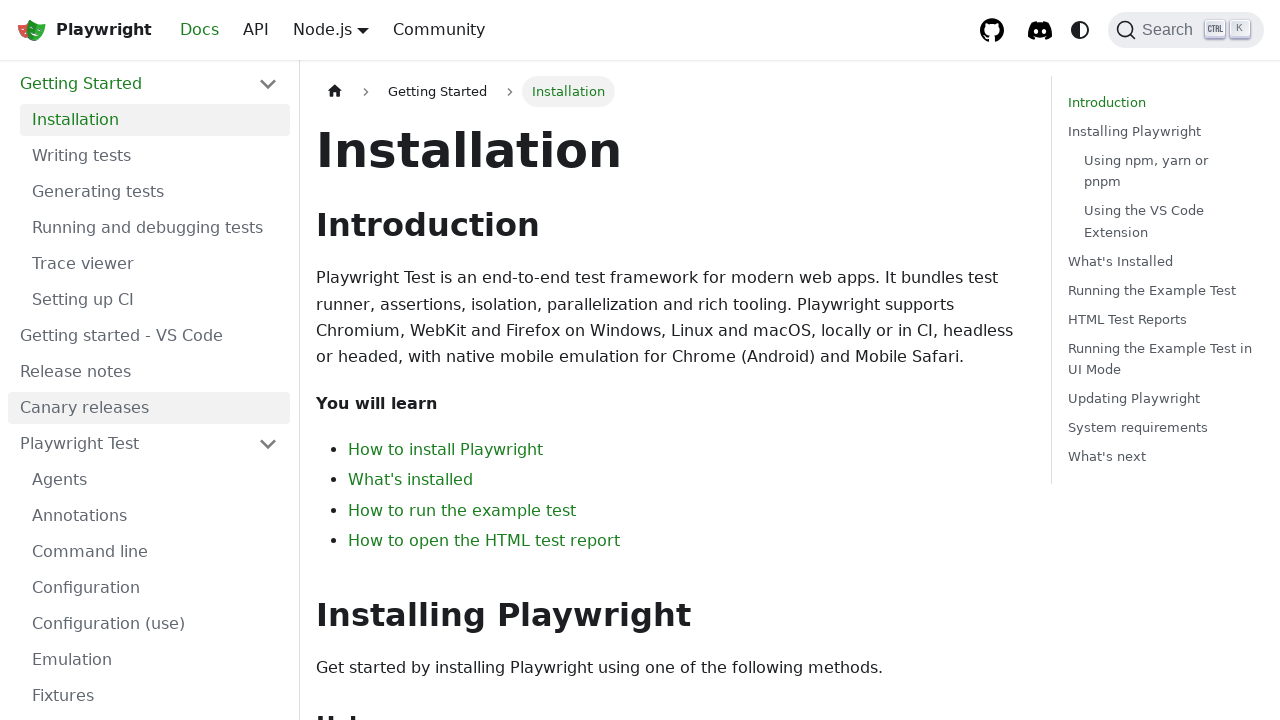

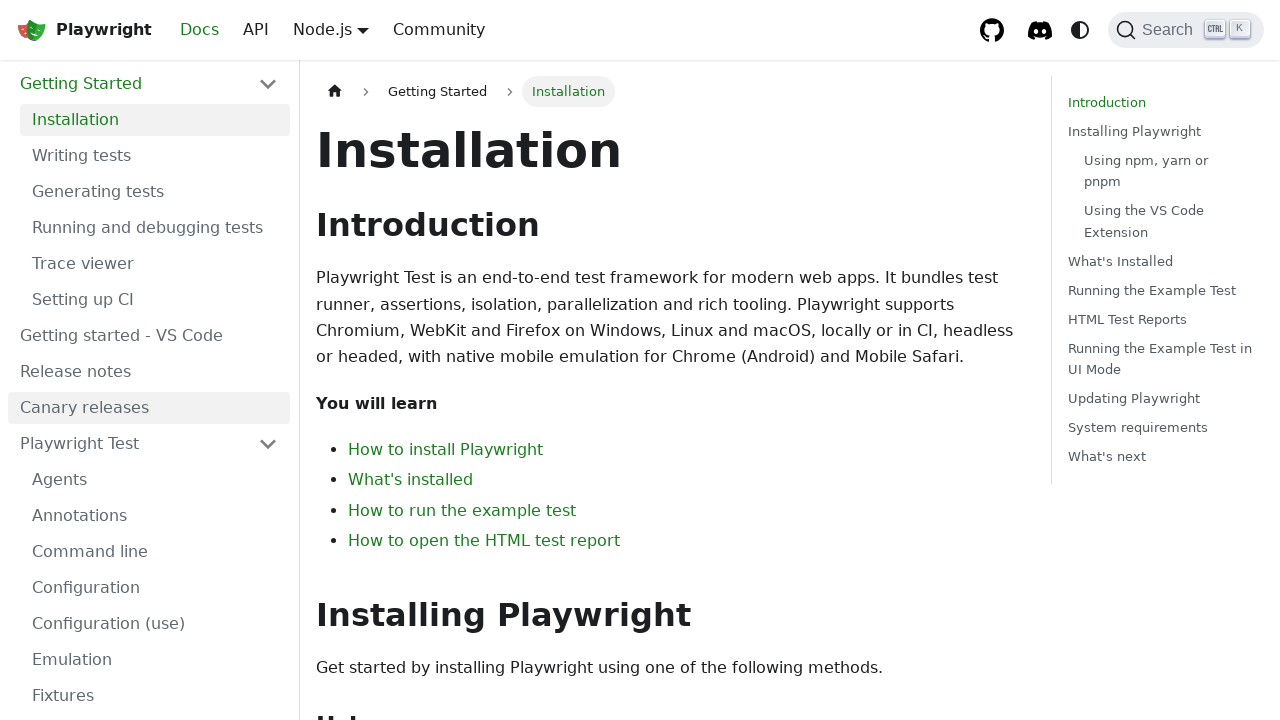